Tests Google Translate by navigating to the translation page and entering Hebrew text into the translation text area.

Starting URL: https://translate.google.com/

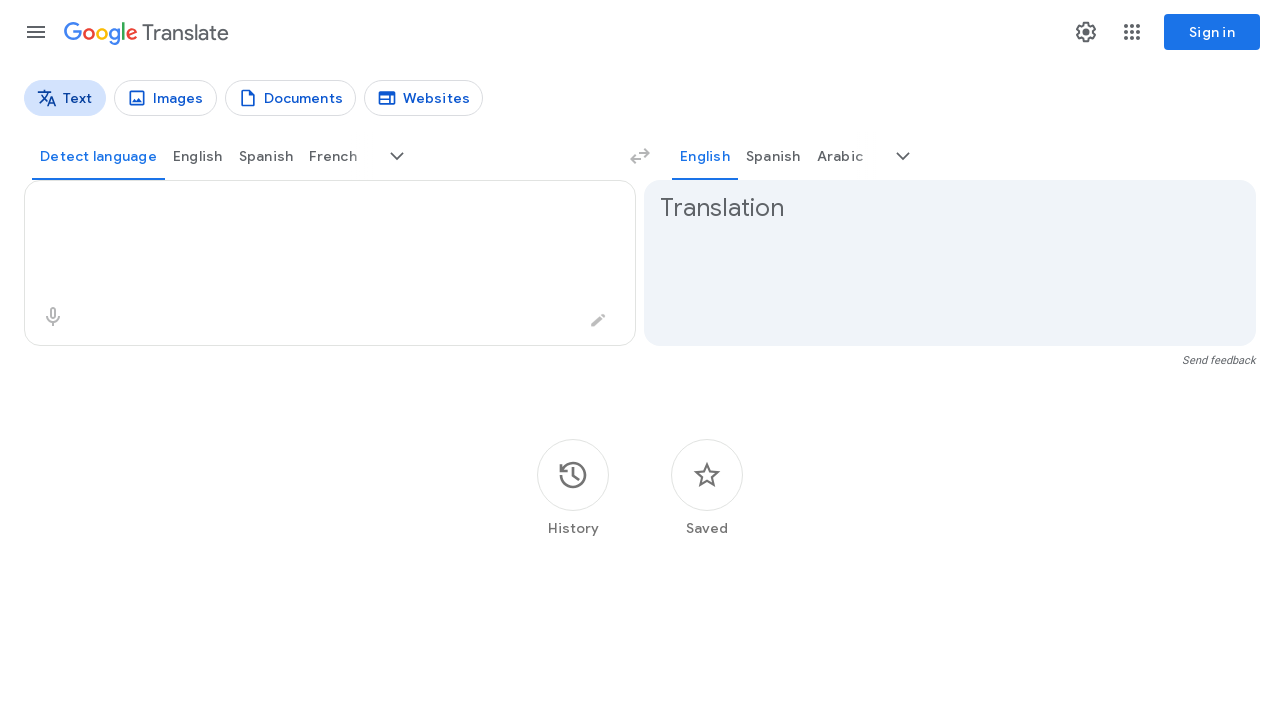

Translation text area loaded
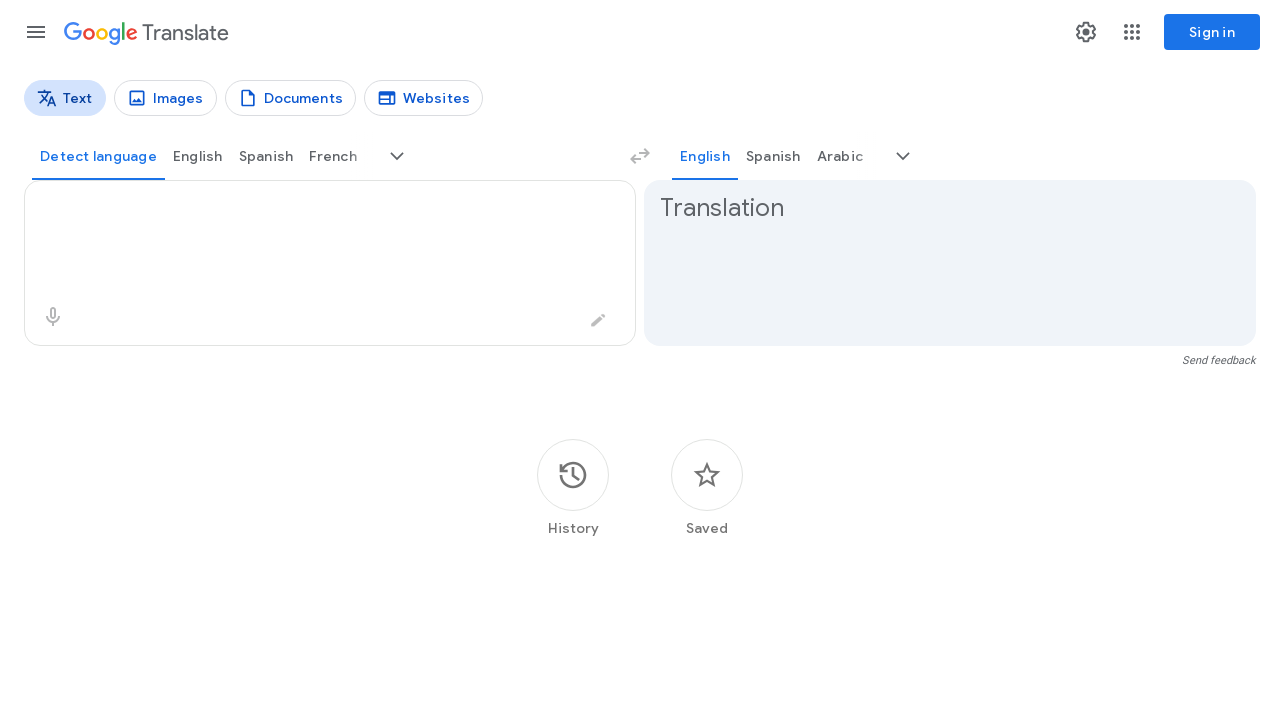

Entered Hebrew text 'שלח את זה' into translation text area on textarea
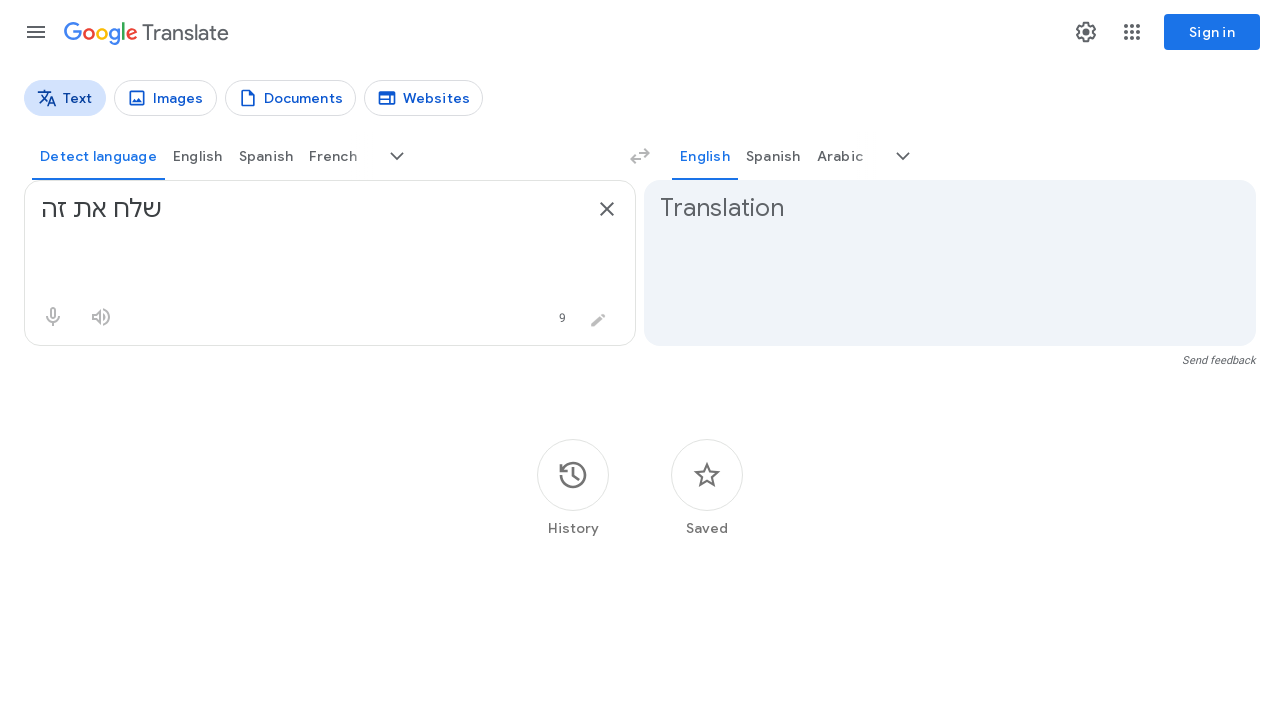

Waited for translation to process
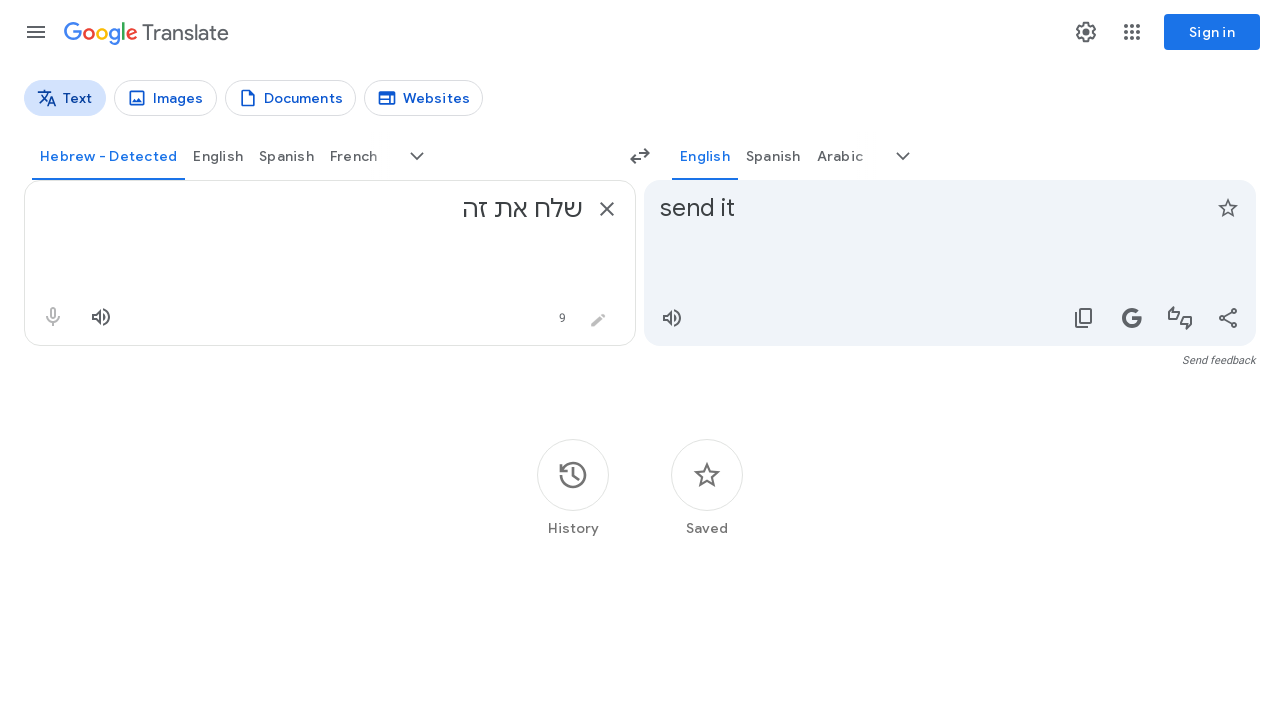

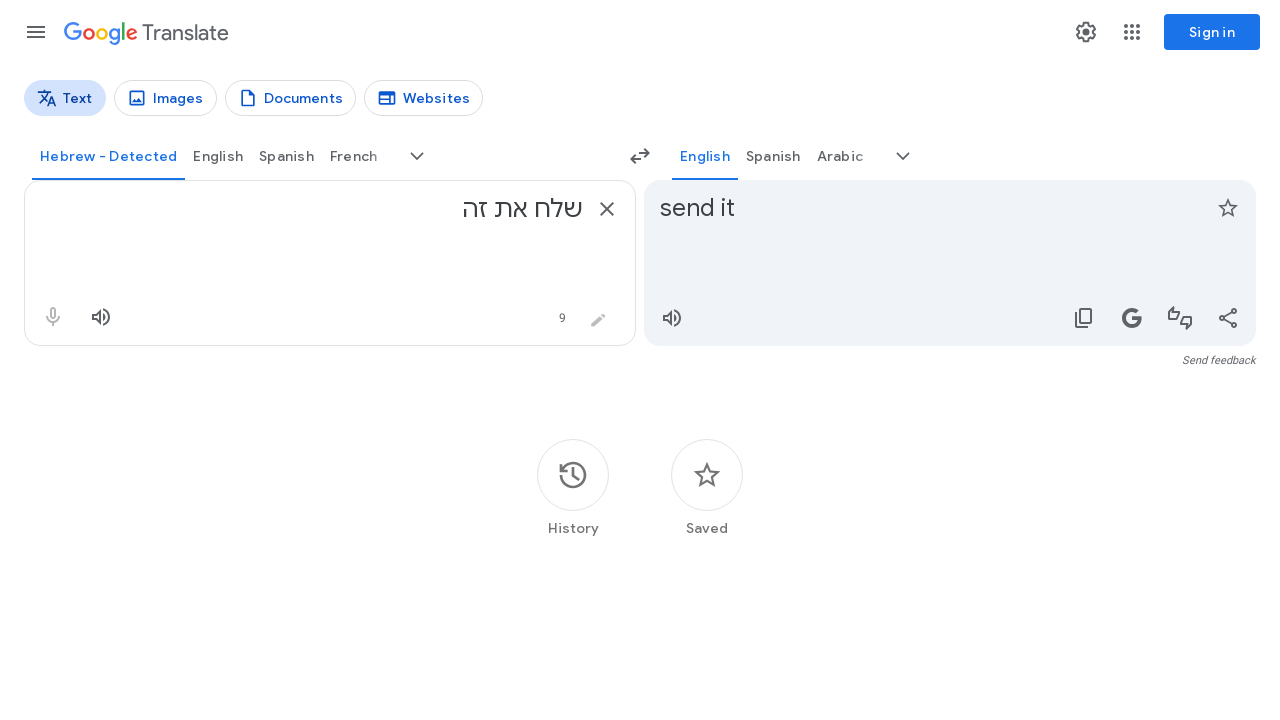